Tests dropdown selection functionality by selecting an option from a dropdown menu using index-based selection on a practice page.

Starting URL: https://grotechminds.com/dropdown/

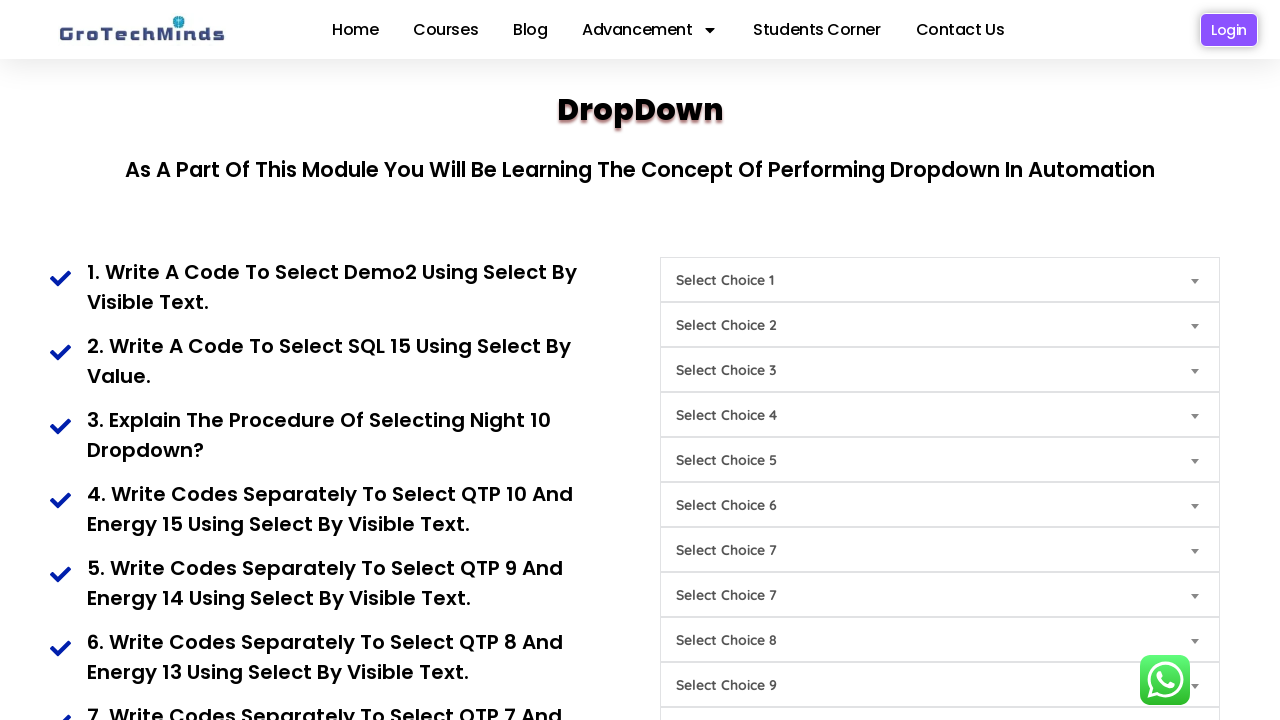

Navigated to dropdown practice page
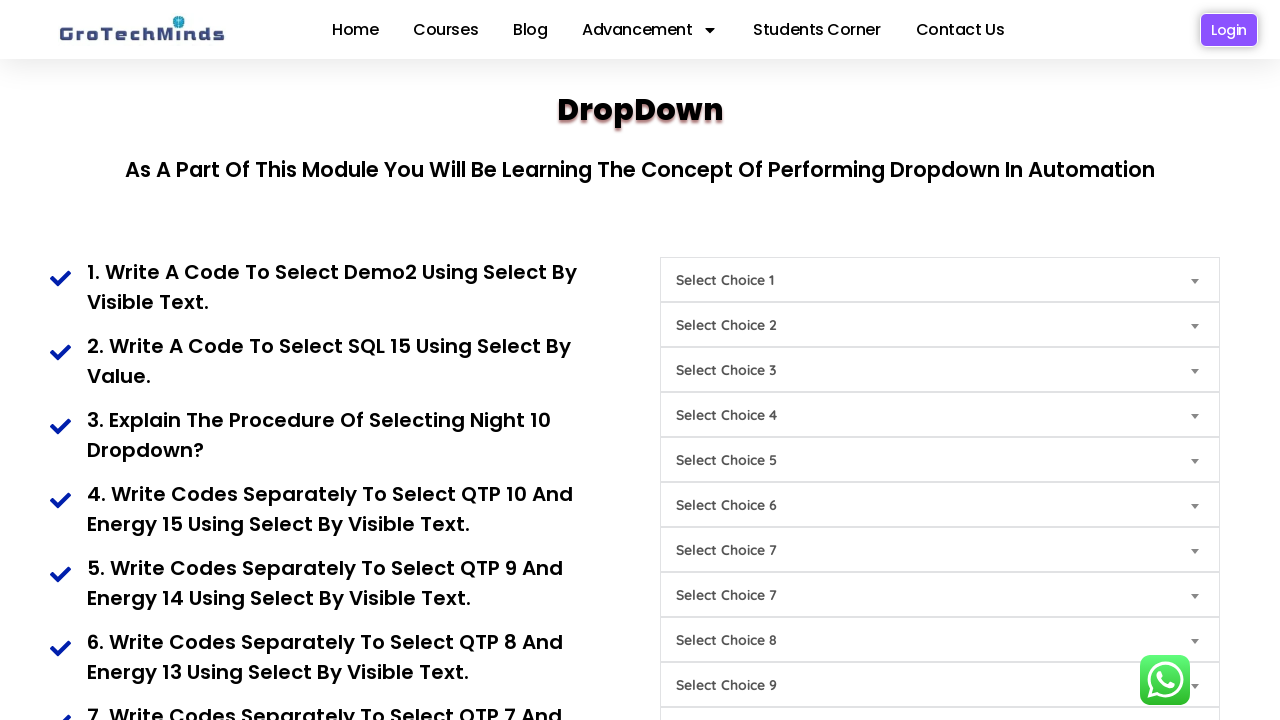

Selected 4th option (index 3) from dropdown with id 'Choice3' on #Choice3
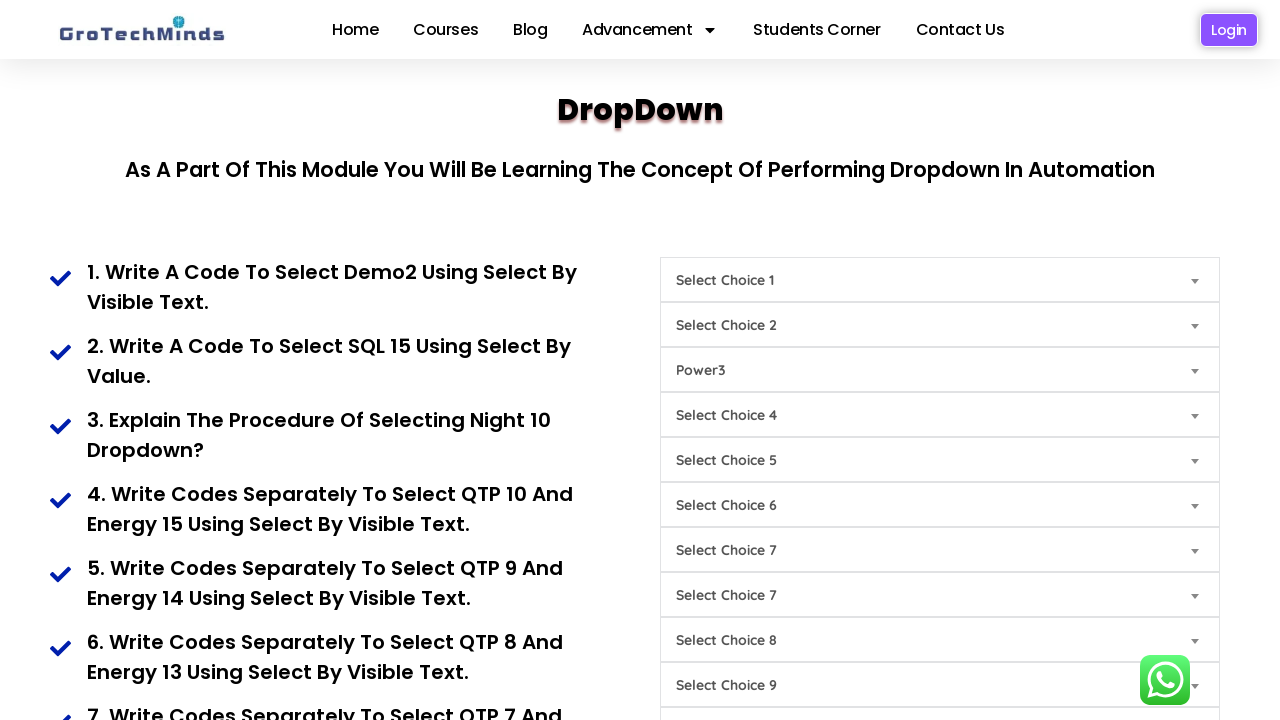

Waited 1000ms for dropdown selection to take effect
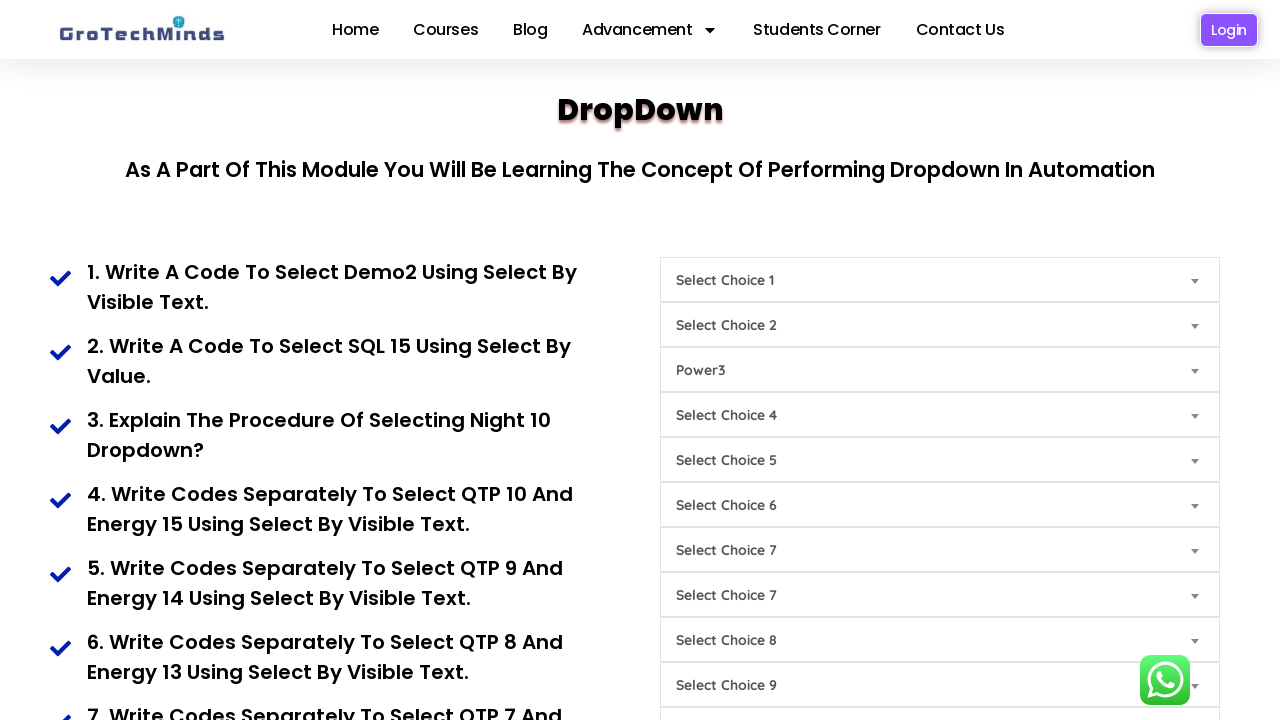

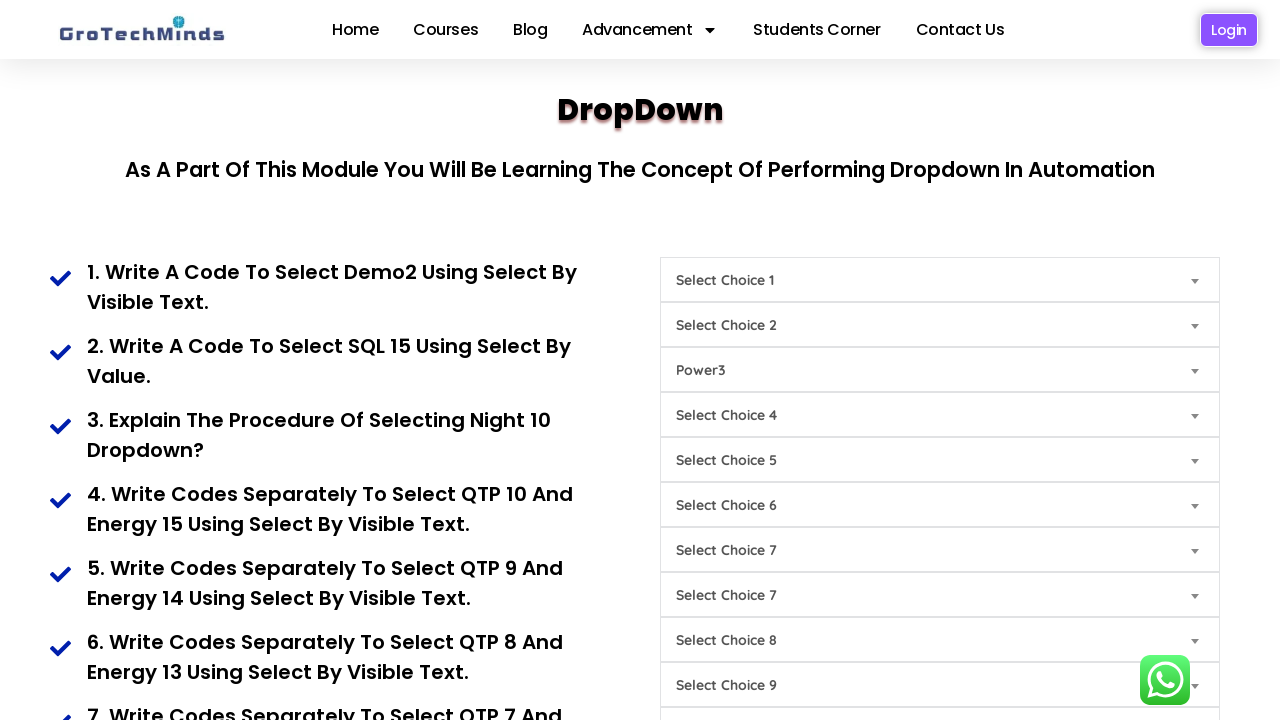